Tests JavaScript alert handling by clicking a button that triggers an alert and then accepting/dismissing the alert dialog

Starting URL: https://formy-project.herokuapp.com/switch-window

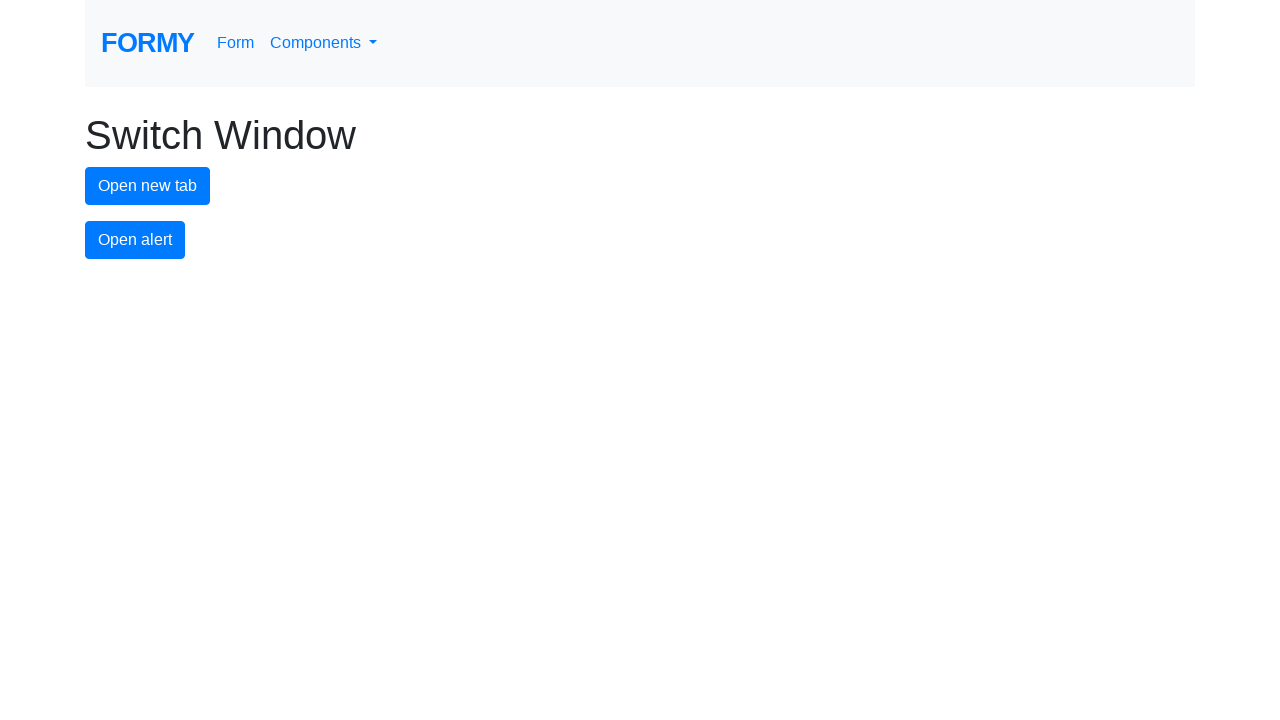

Clicked alert button to trigger JavaScript alert at (135, 240) on #alert-button
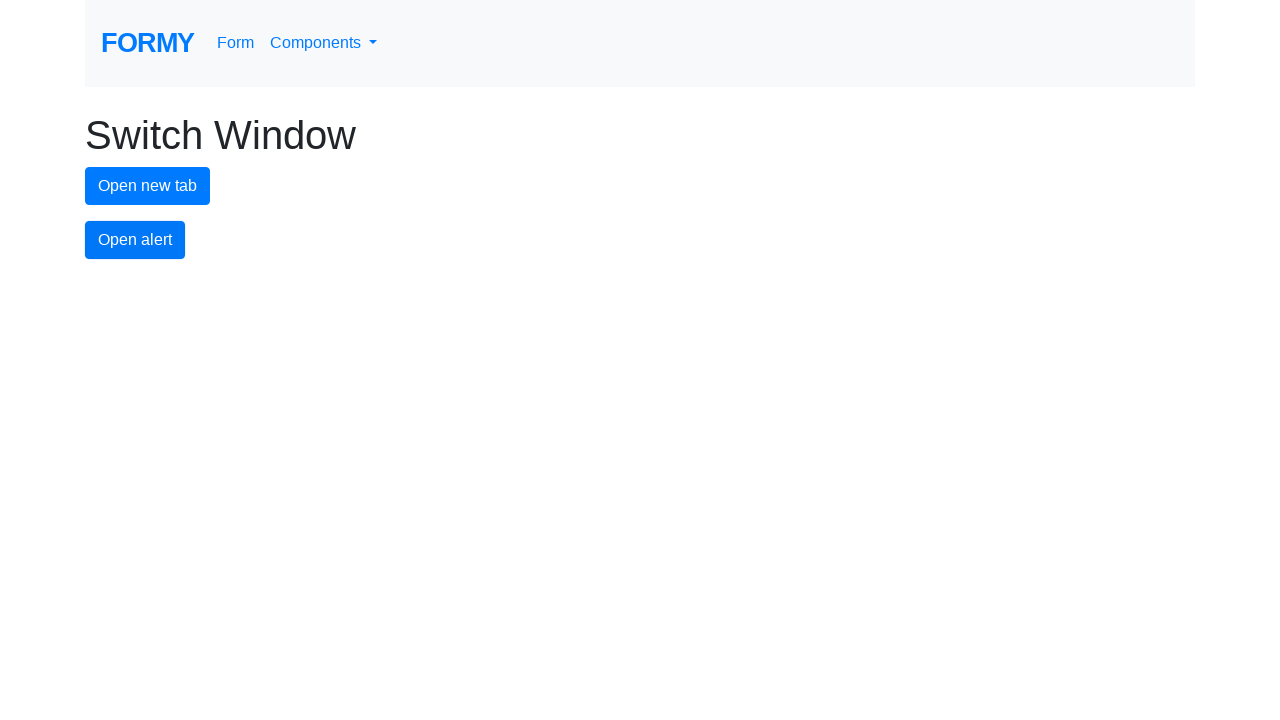

Set up dialog handler to accept alerts
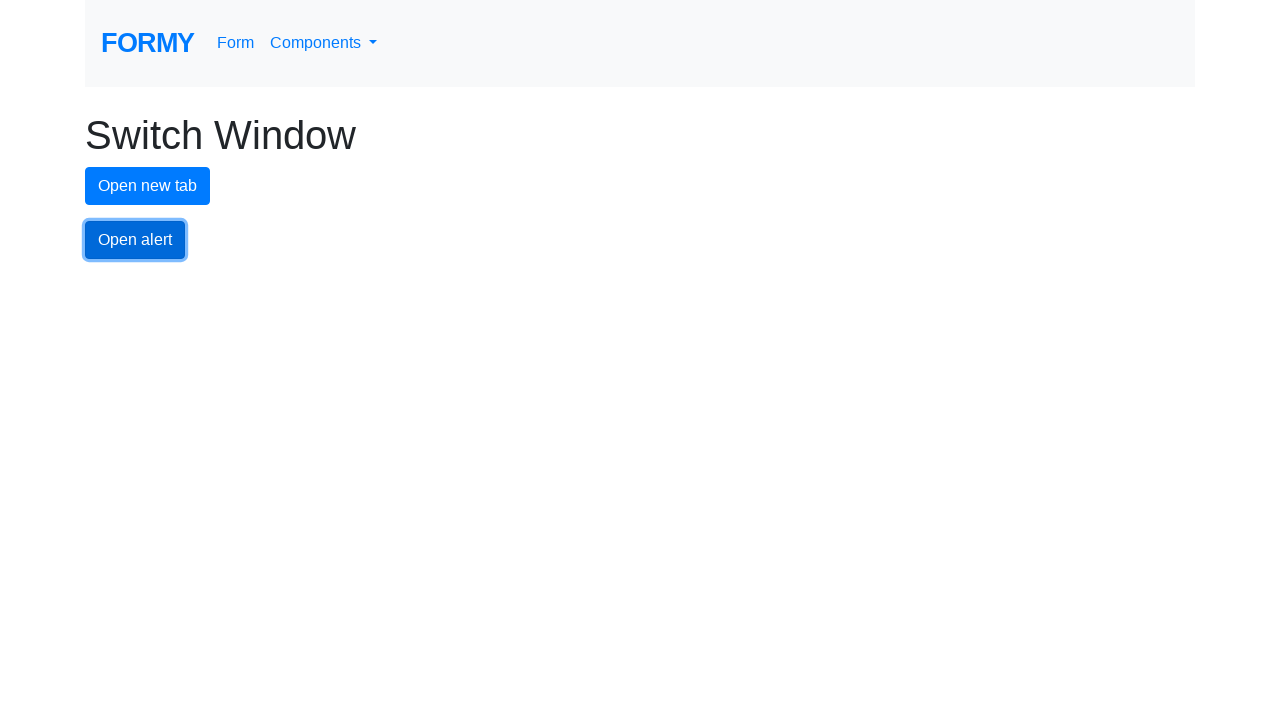

Clicked alert button again with handler active at (135, 240) on #alert-button
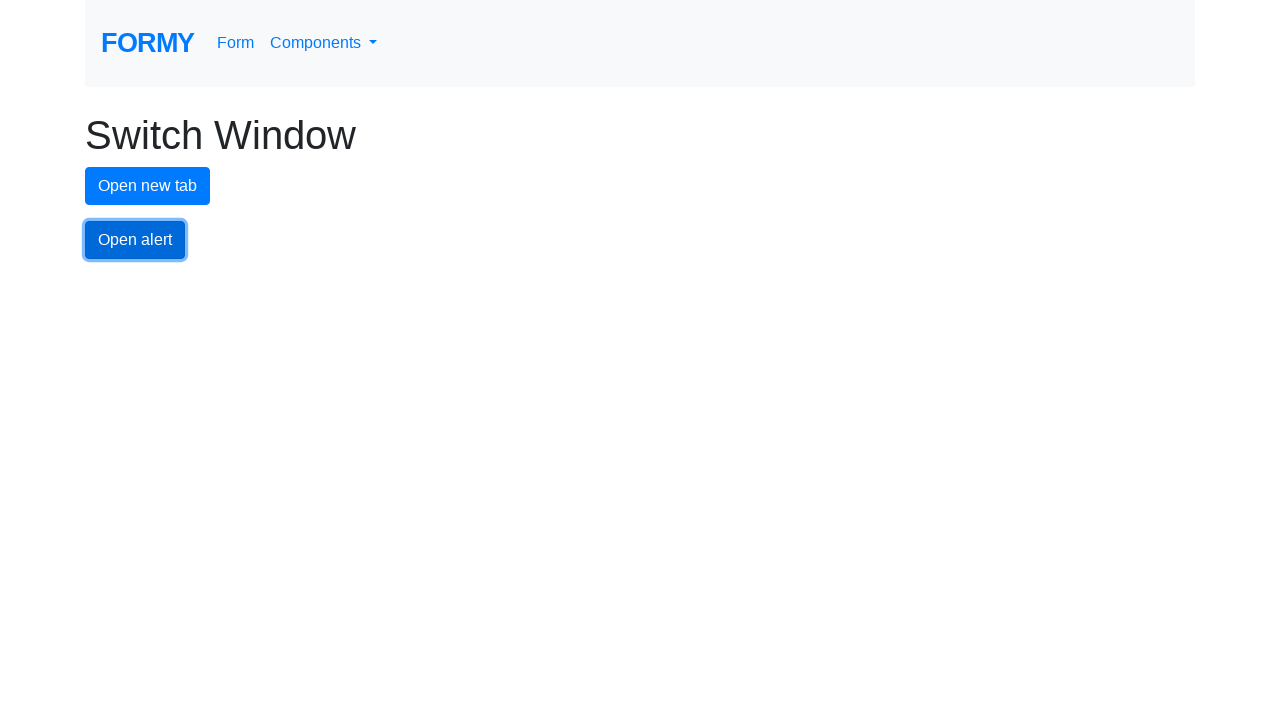

Waited for alert to be handled
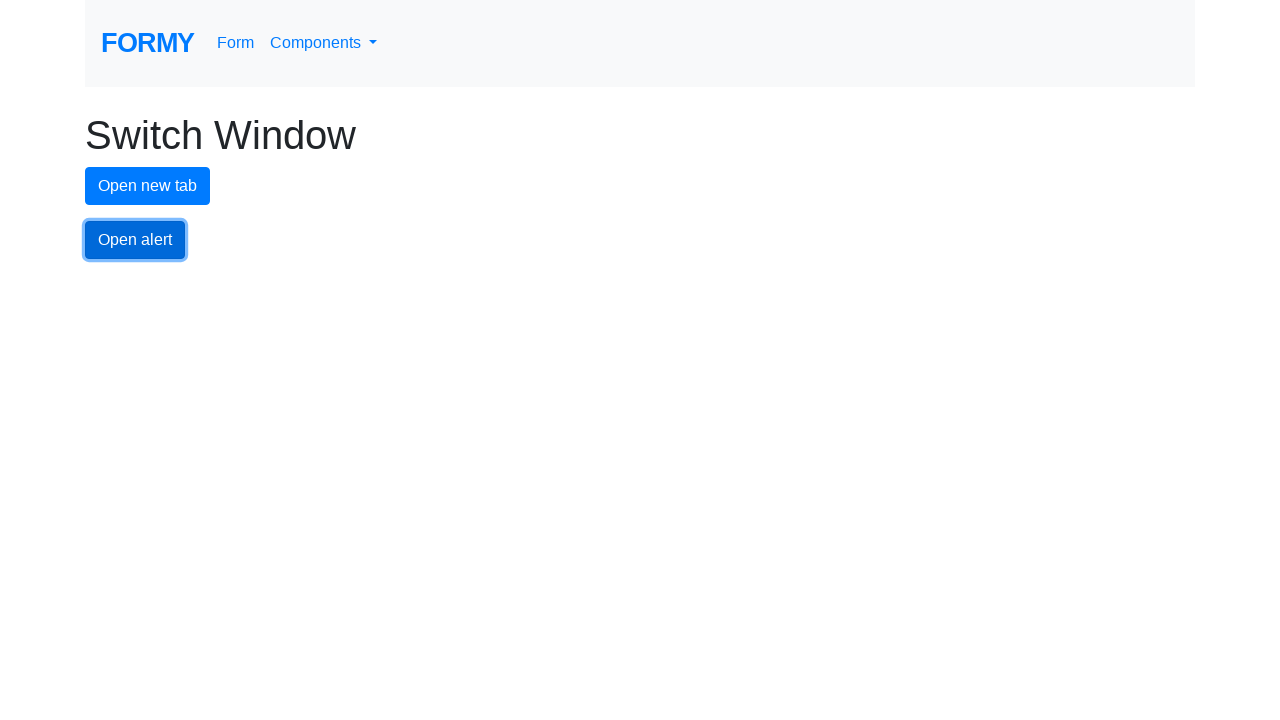

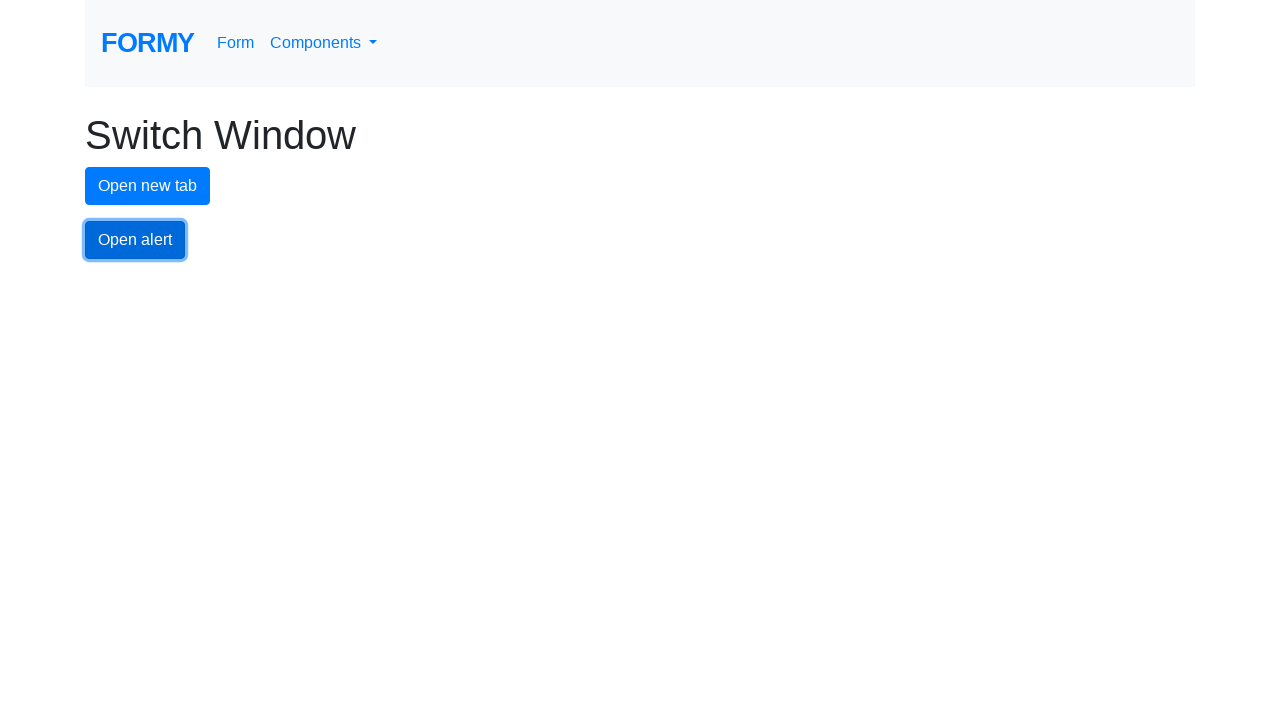